Tests autocomplete functionality by typing "Apple" in the input field and clicking on the suggestion that appears

Starting URL: https://jqueryui.com/autocomplete/

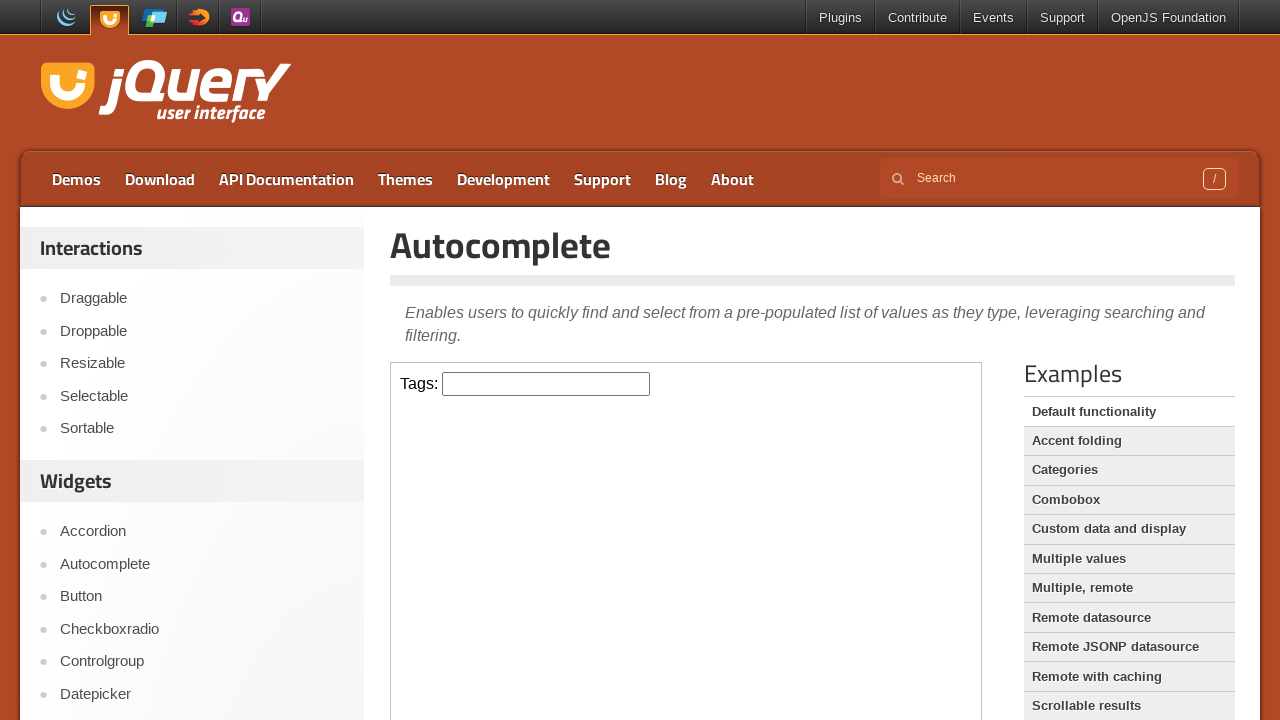

Located the iframe containing the autocomplete demo
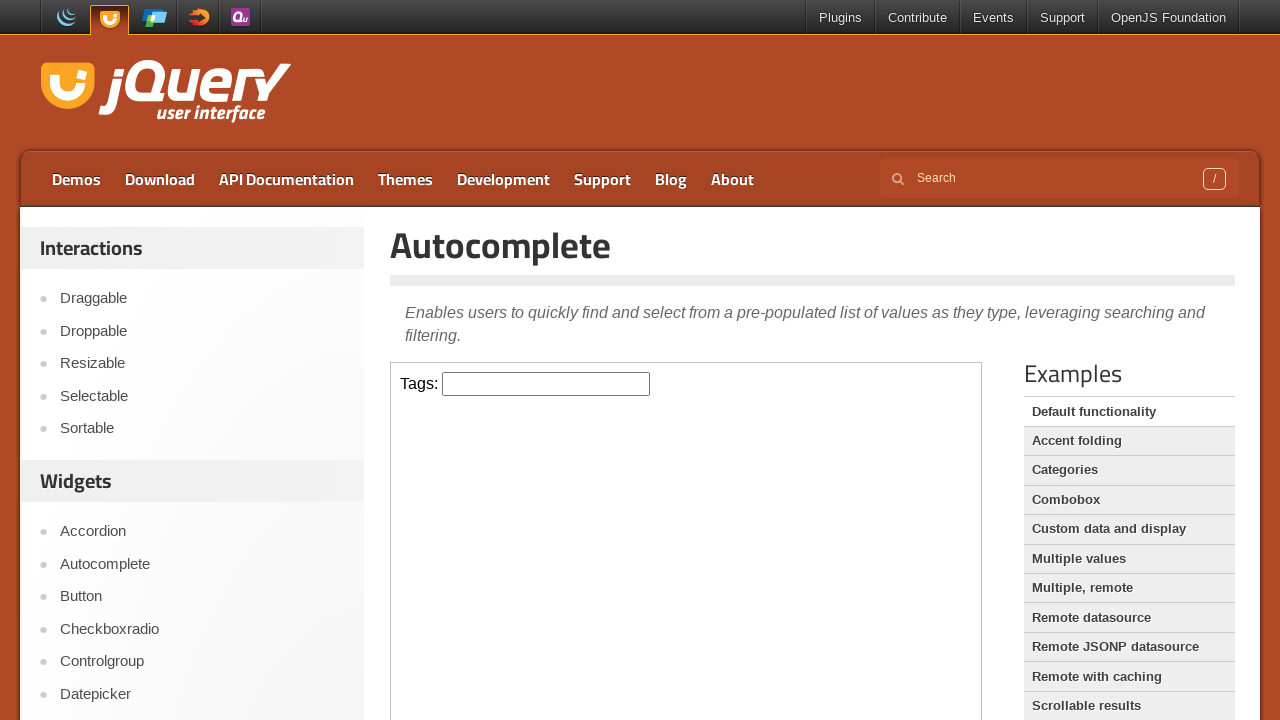

Typed 'Apple' in the autocomplete input field on iframe >> nth=0 >> internal:control=enter-frame >> #tags
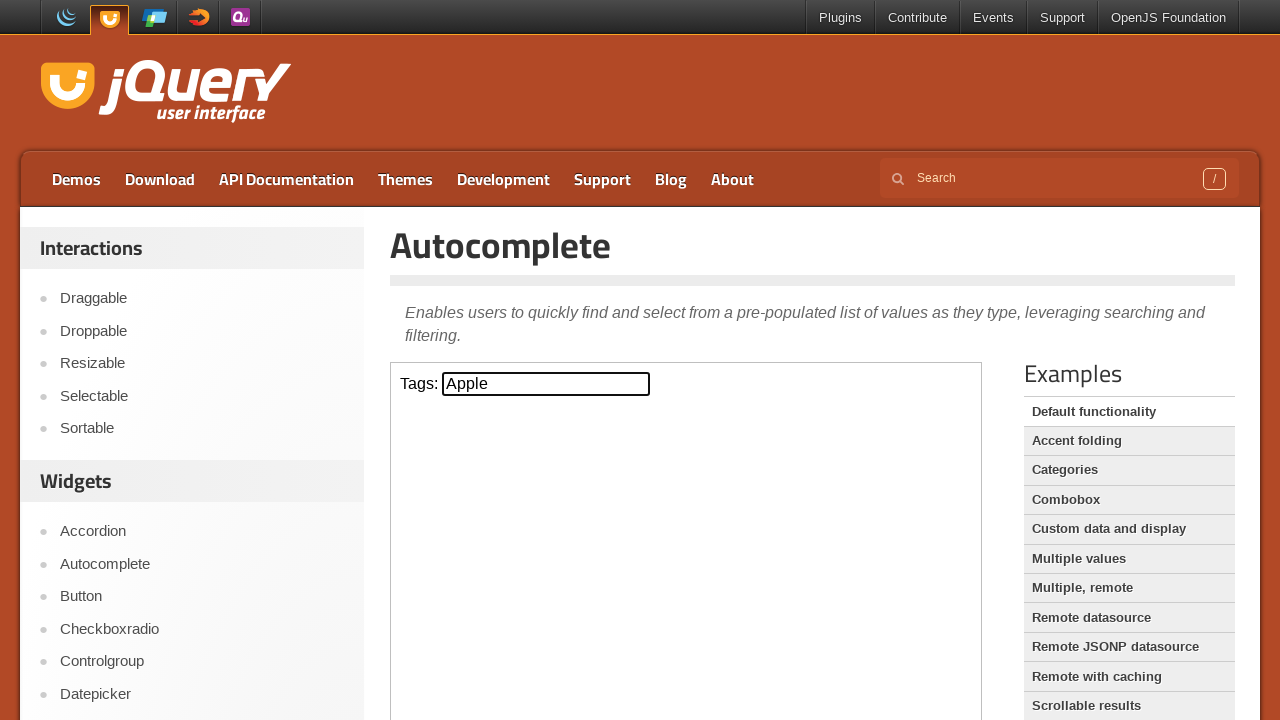

Clicked on the 'Apple' autocomplete suggestion at (546, 409) on iframe >> nth=0 >> internal:control=enter-frame >> .ui-menu-item >> nth=0
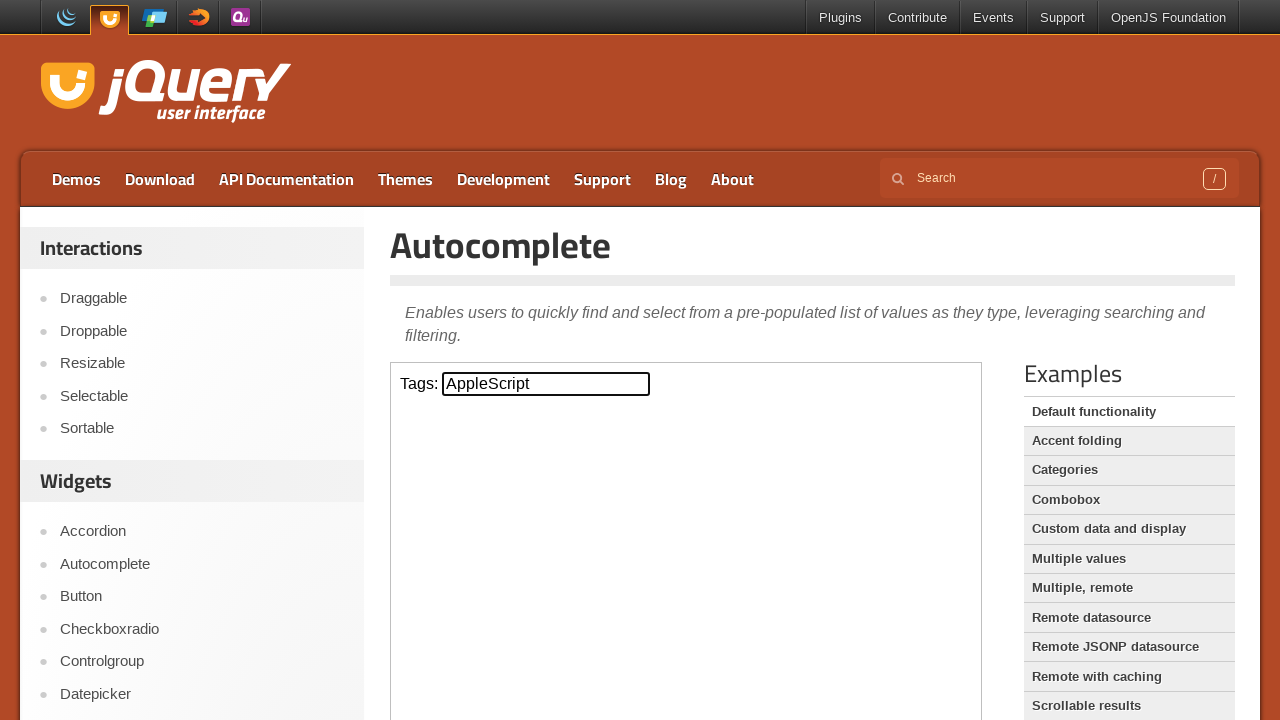

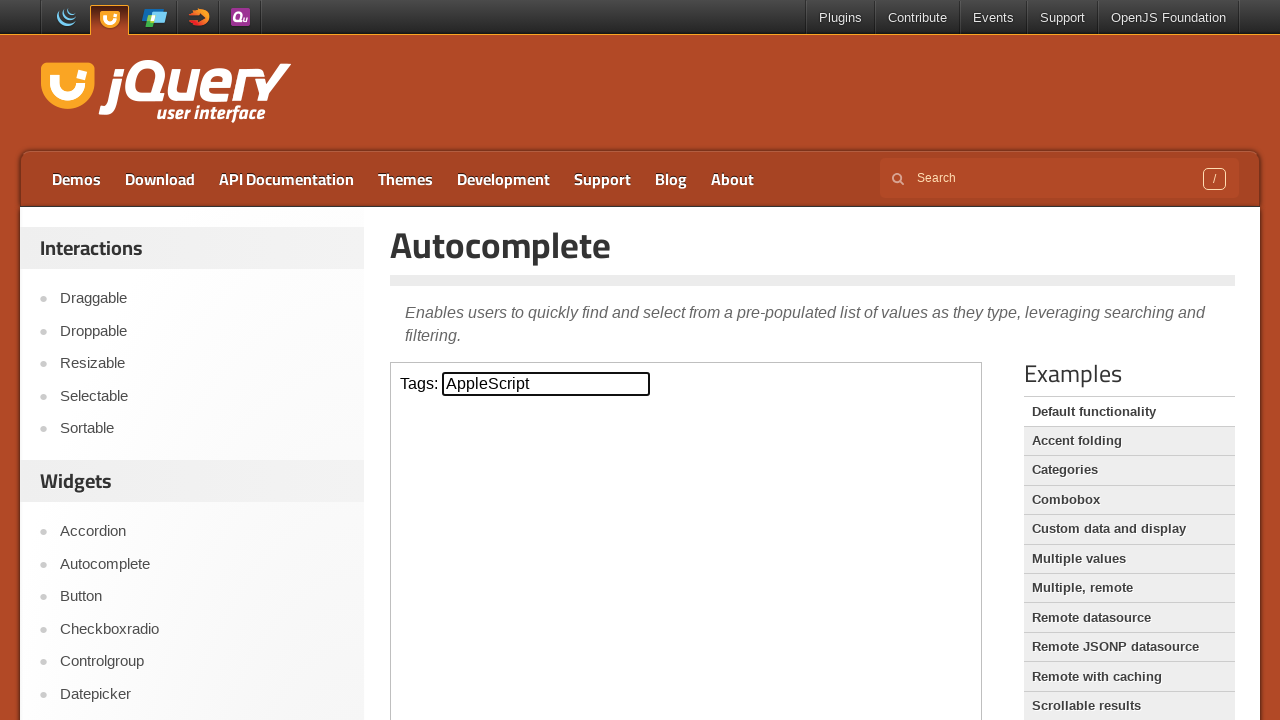